Tests various UI elements on a practice automation page including radio buttons, autocomplete, dropdowns, checkboxes, window handling, alerts, and element visibility

Starting URL: https://rahulshettyacademy.com/AutomationPractice/

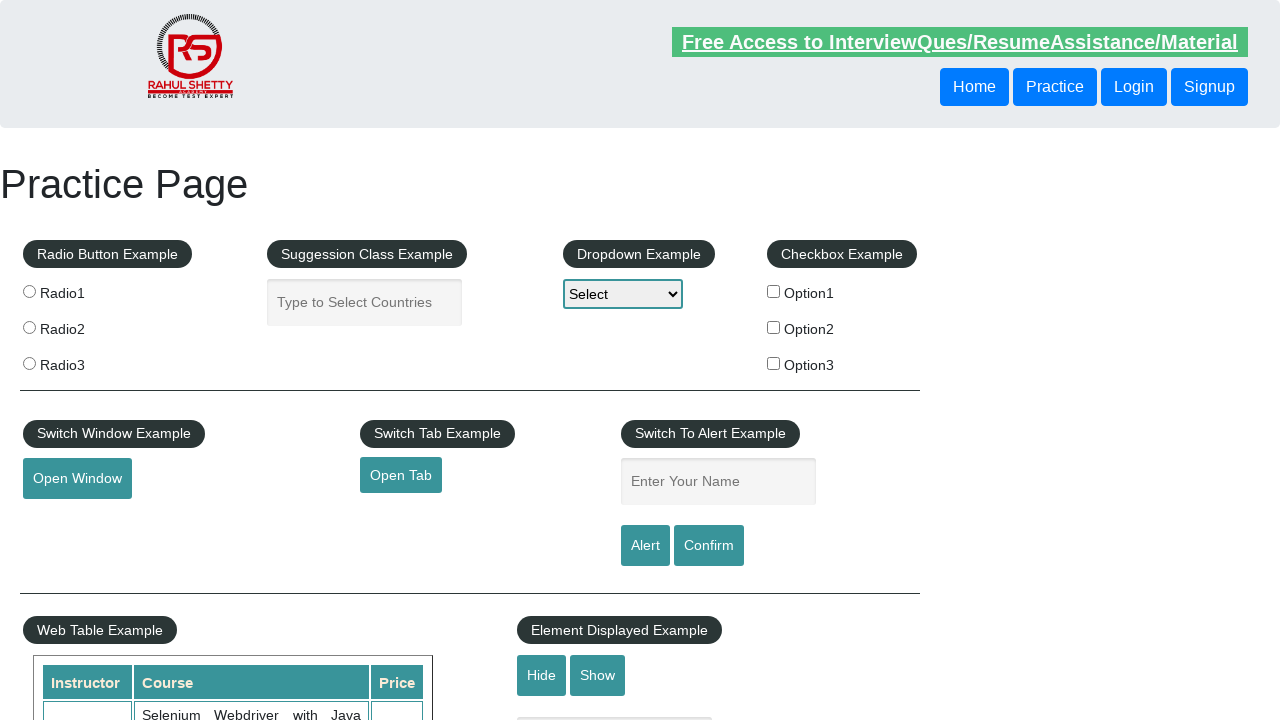

Located all radio button labels
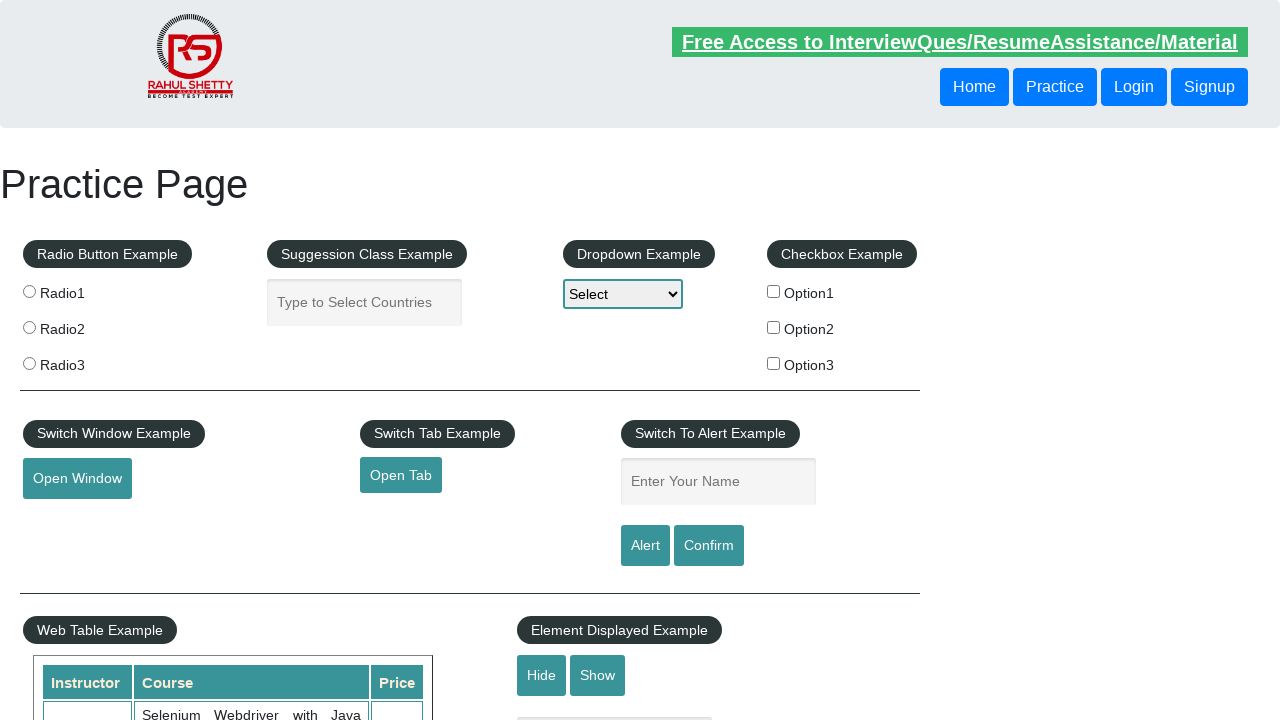

Clicked Radio2 button at (29, 327) on xpath=//label[contains(@for,'radio')] >> nth=1 >> input
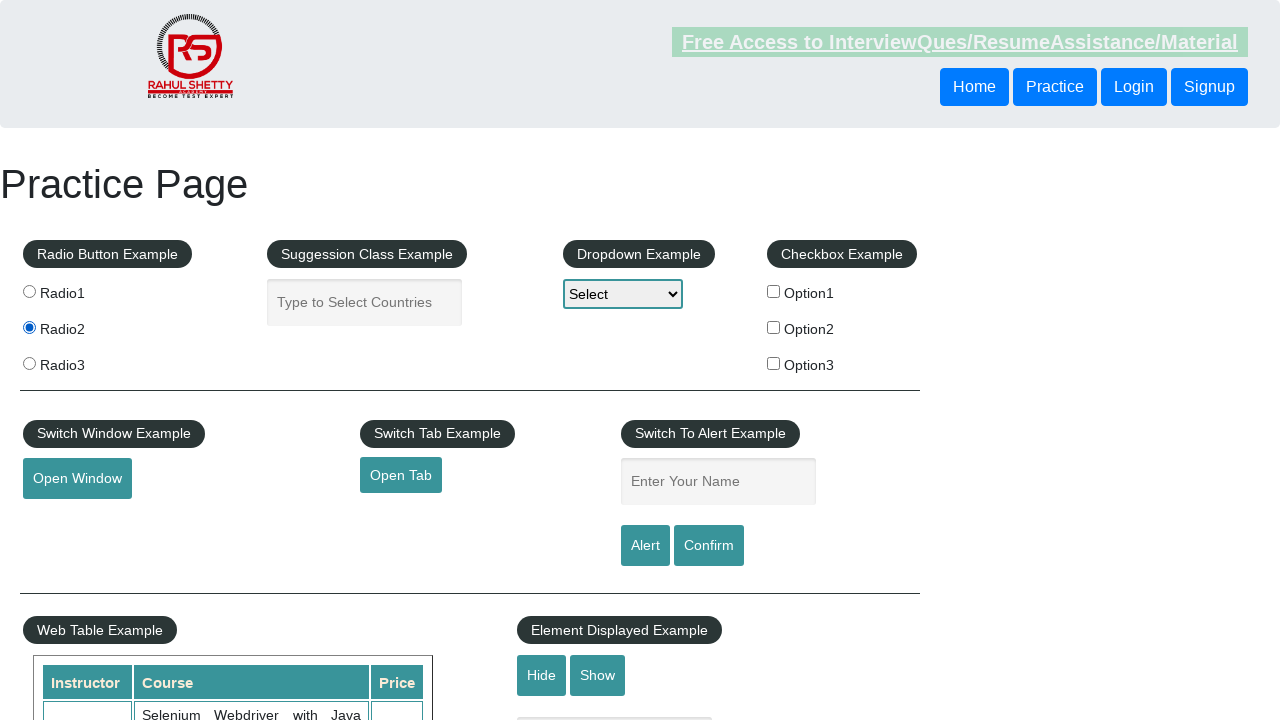

Filled autocomplete field with 'ind' on #autocomplete
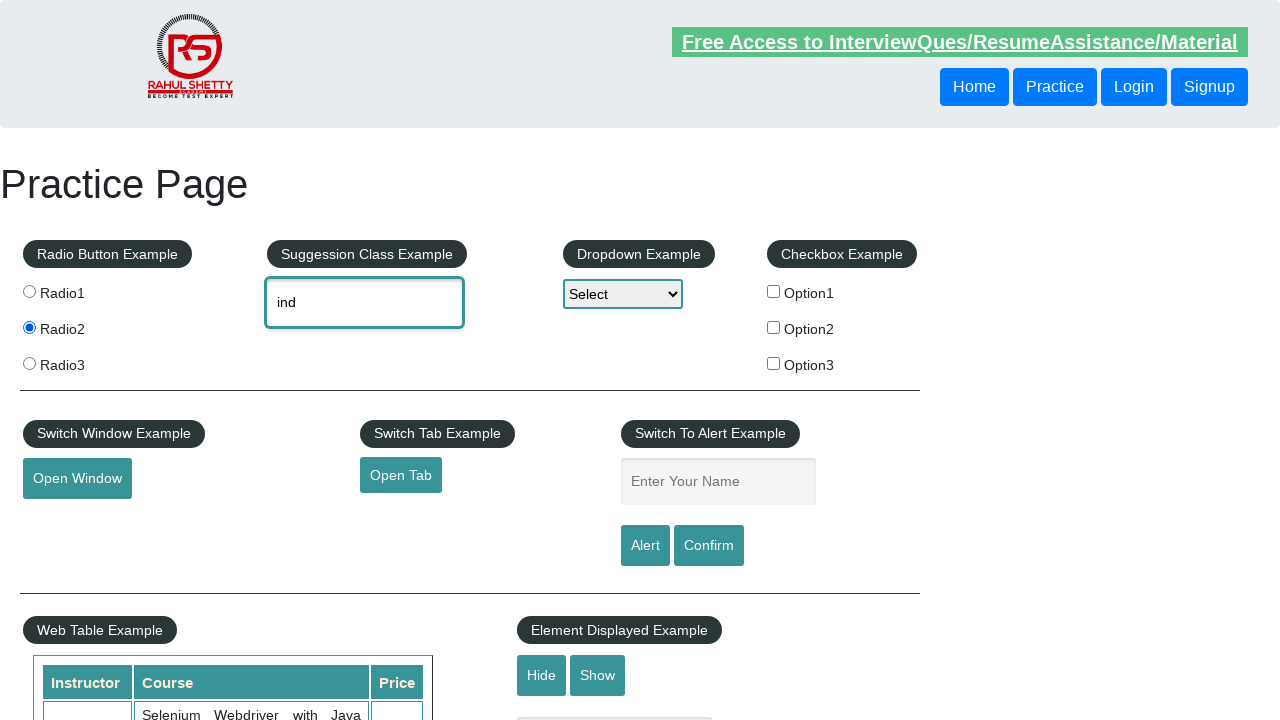

Autocomplete menu items appeared
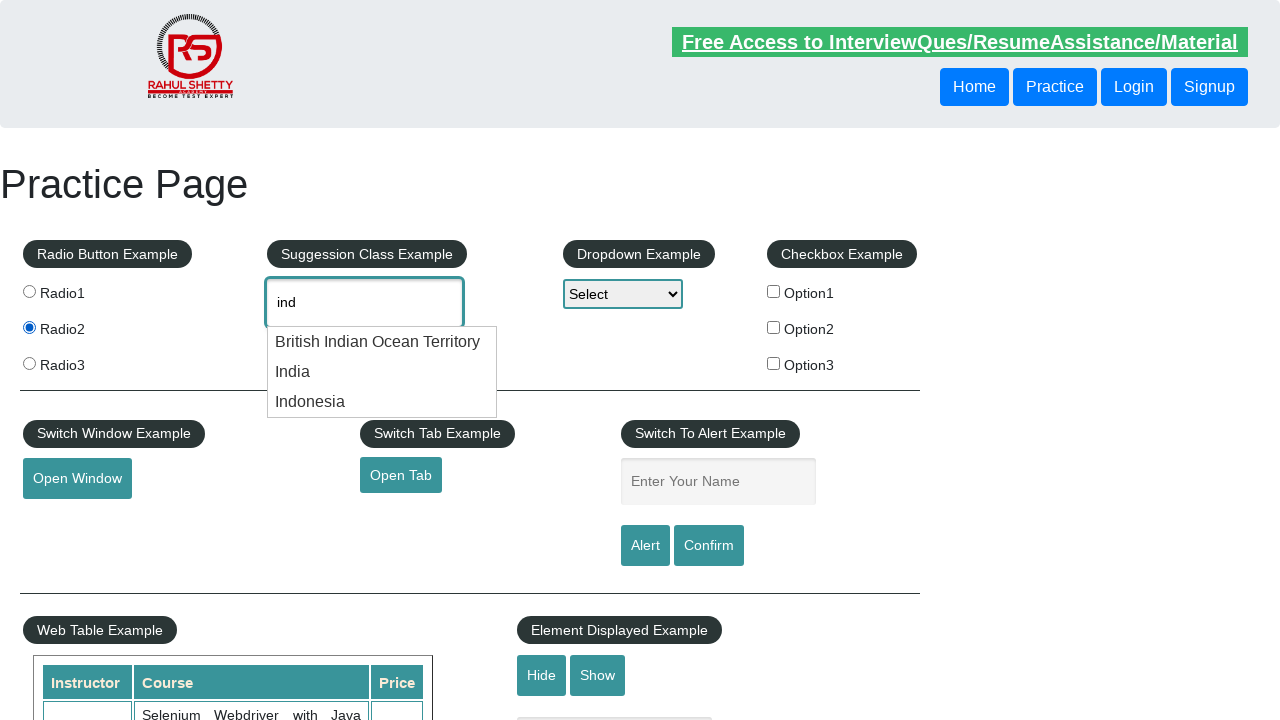

Selected 'Indonesia' from autocomplete dropdown at (382, 402) on .ui-menu-item >> nth=2 >> div
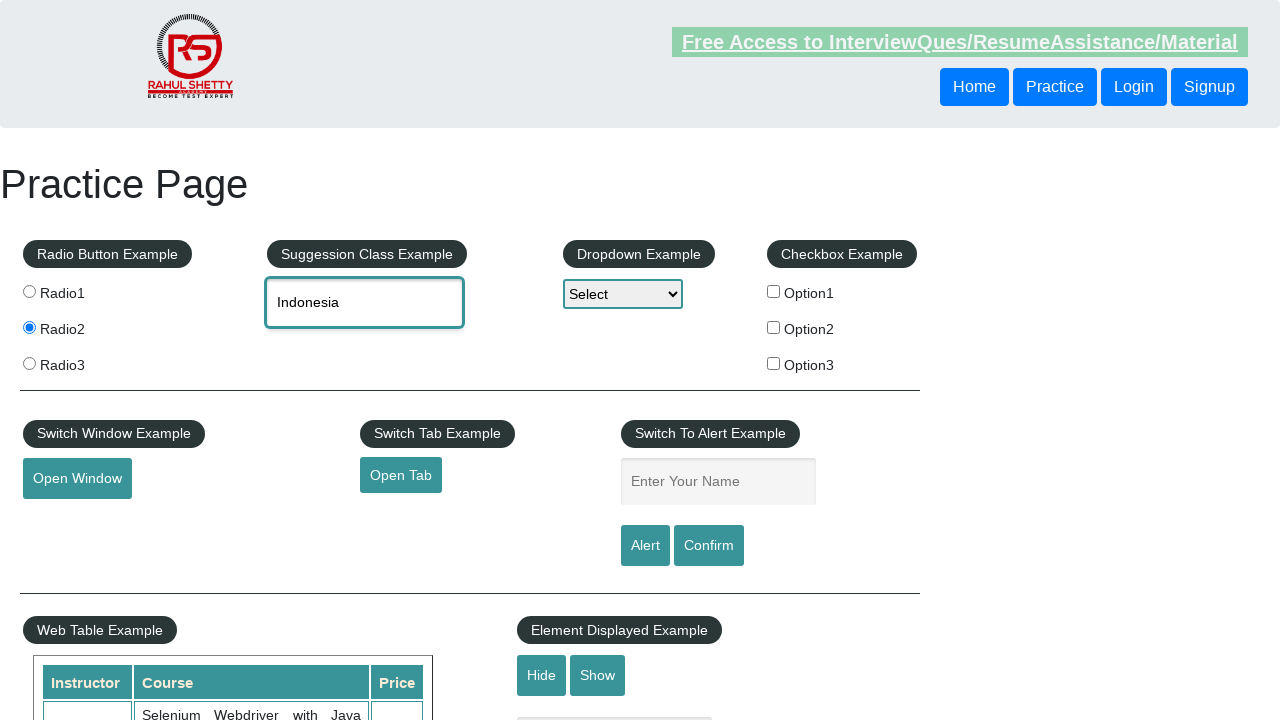

Selected 'Option3' from dropdown on #dropdown-class-example
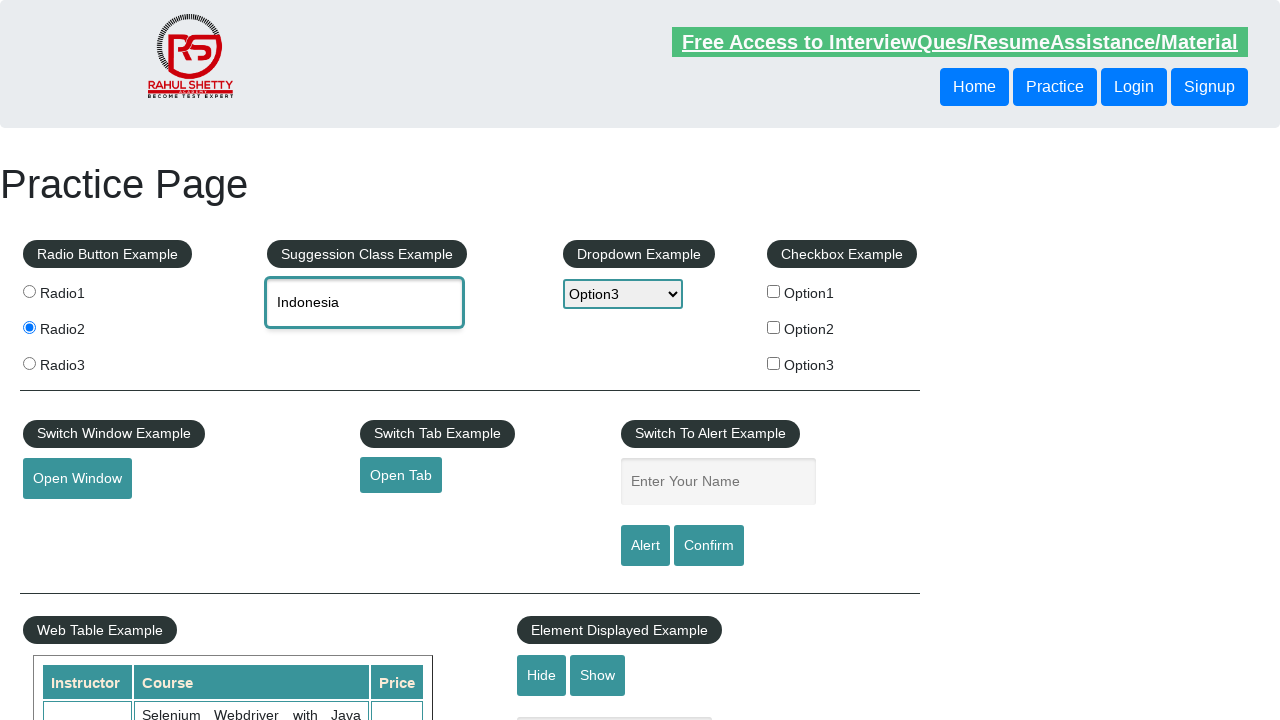

Clicked button to open new window at (77, 479) on #openwindow
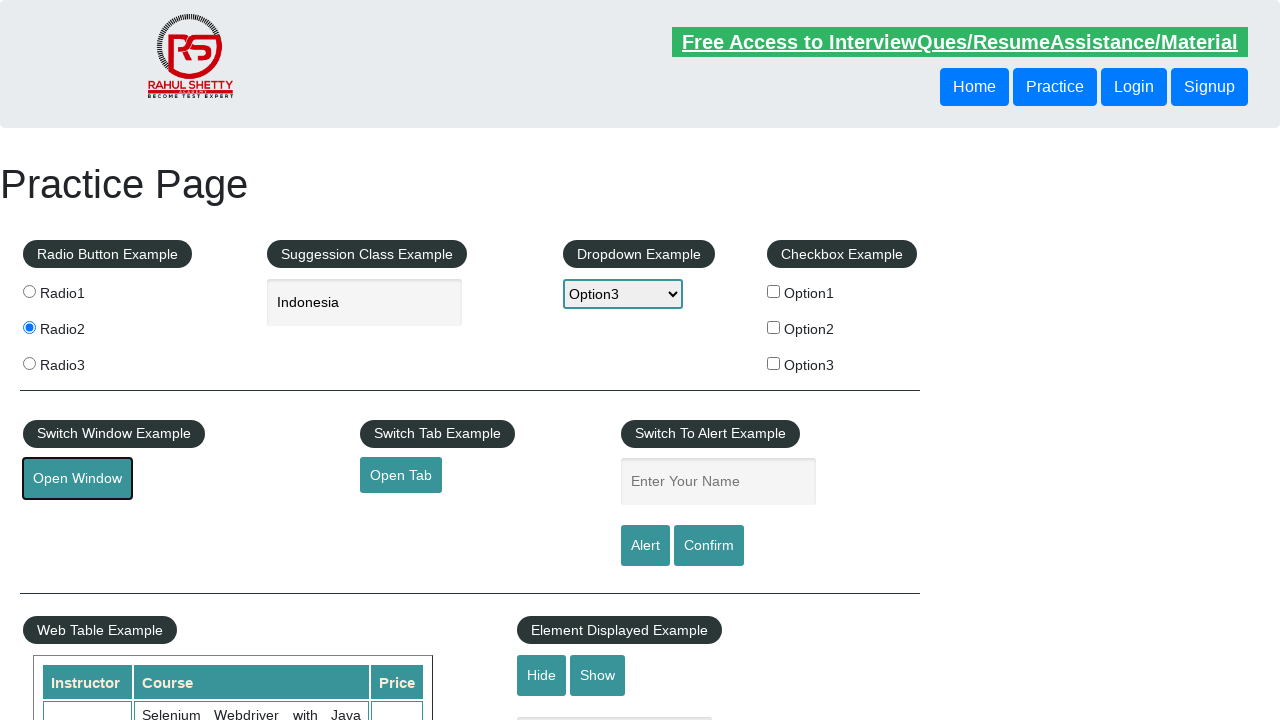

New window loaded
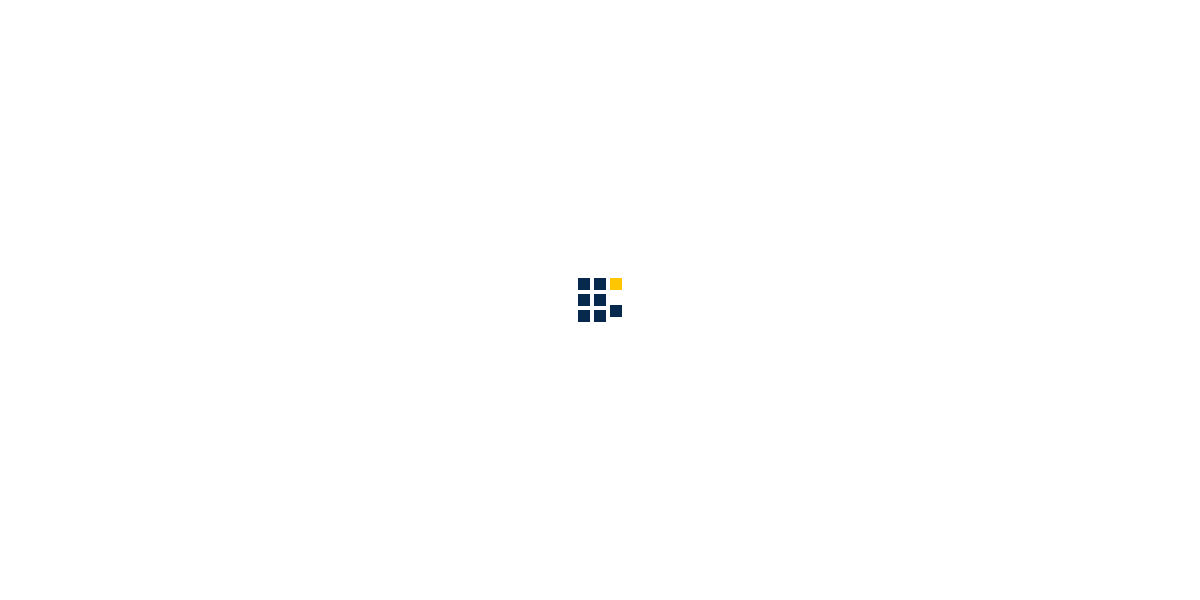

Closed new window
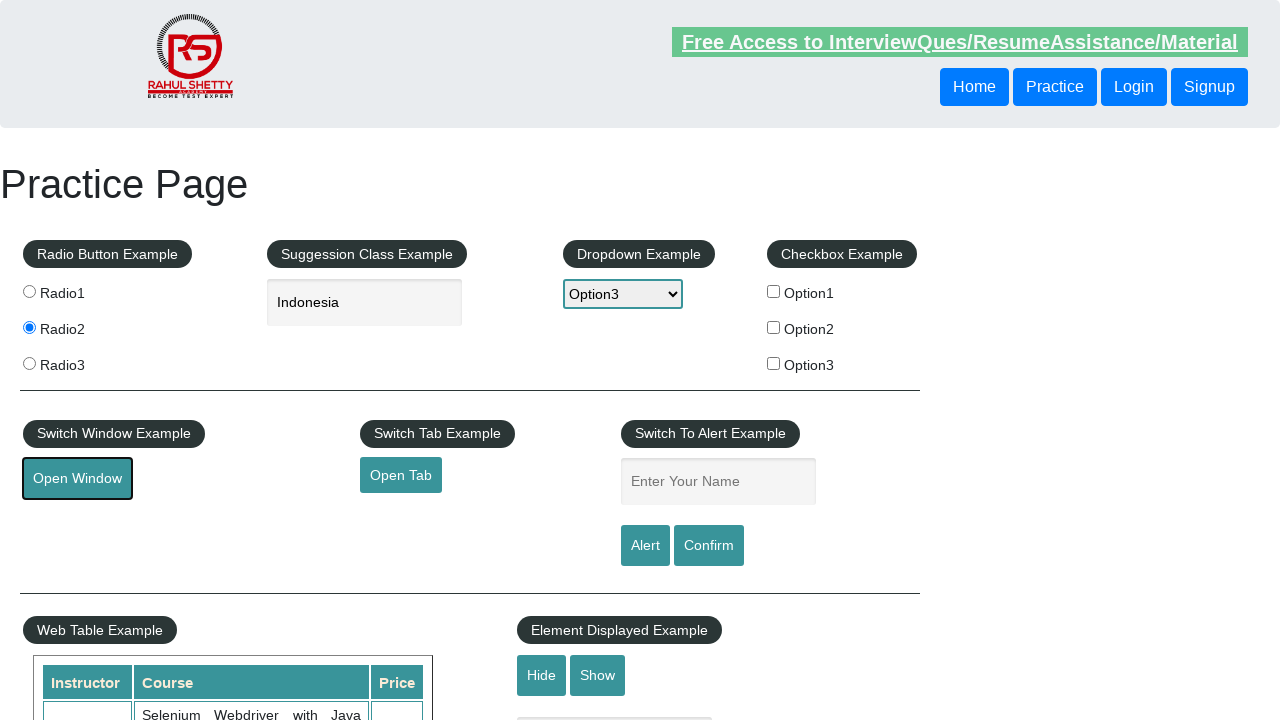

Filled name field with 'naveen' on #name
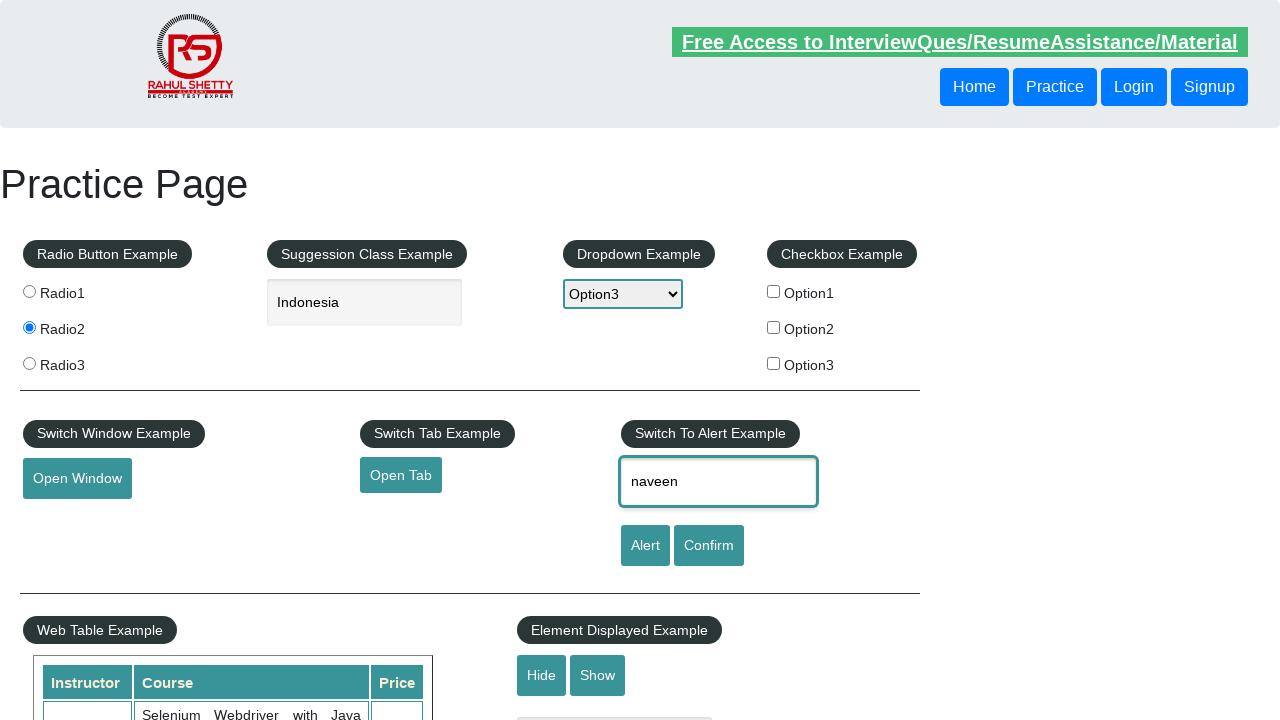

Clicked alert button and accepted alert dialog at (645, 546) on #alertbtn
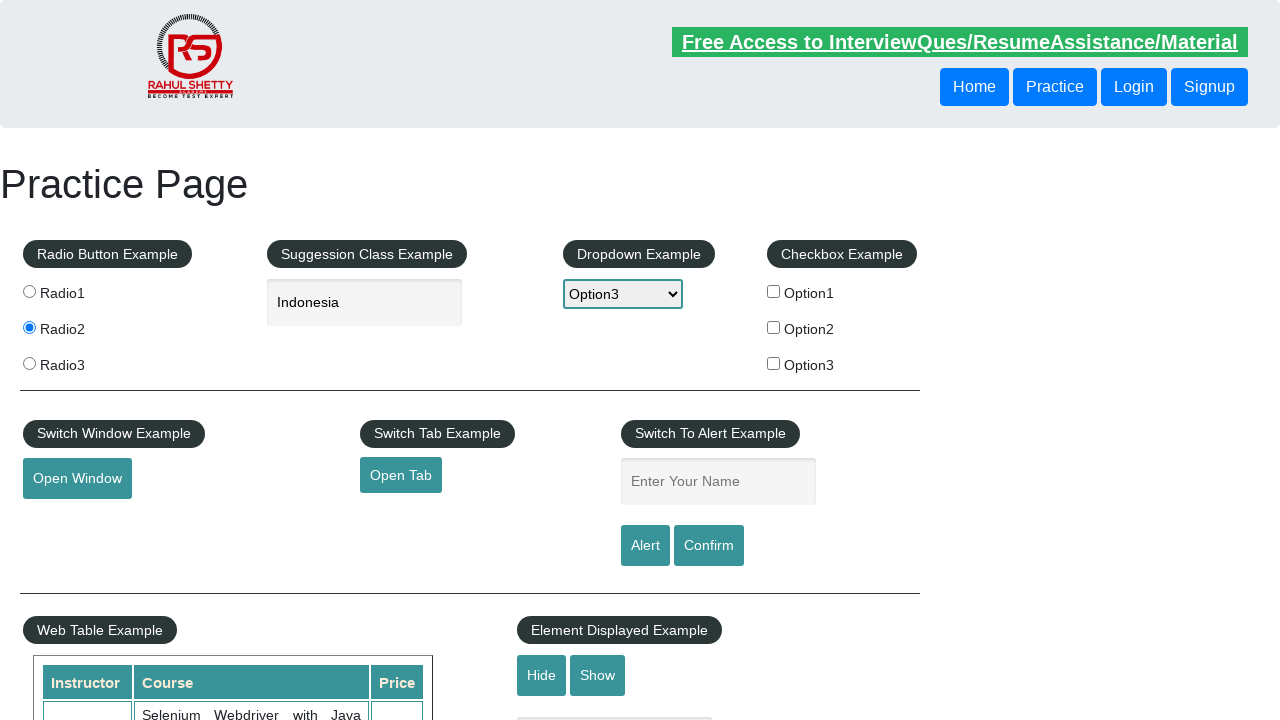

Filled name field with 'naveen' again on #name
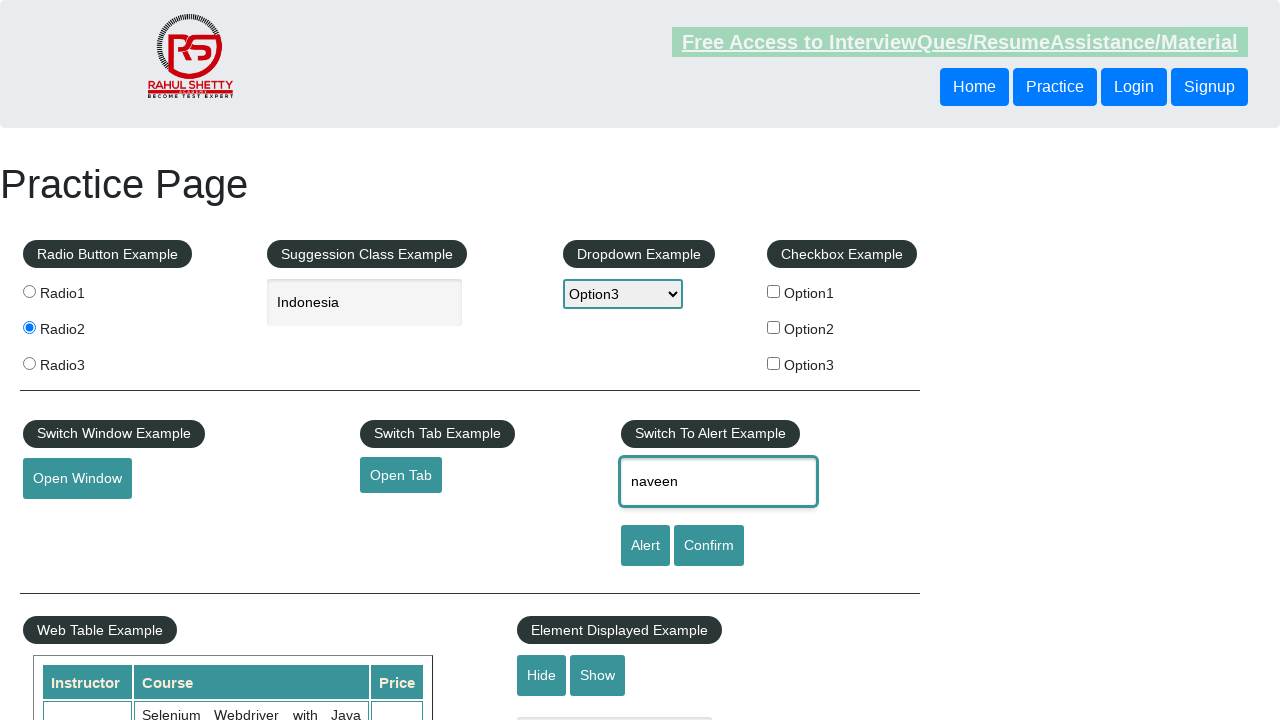

Clicked confirm button and dismissed confirm dialog at (709, 546) on #confirmbtn
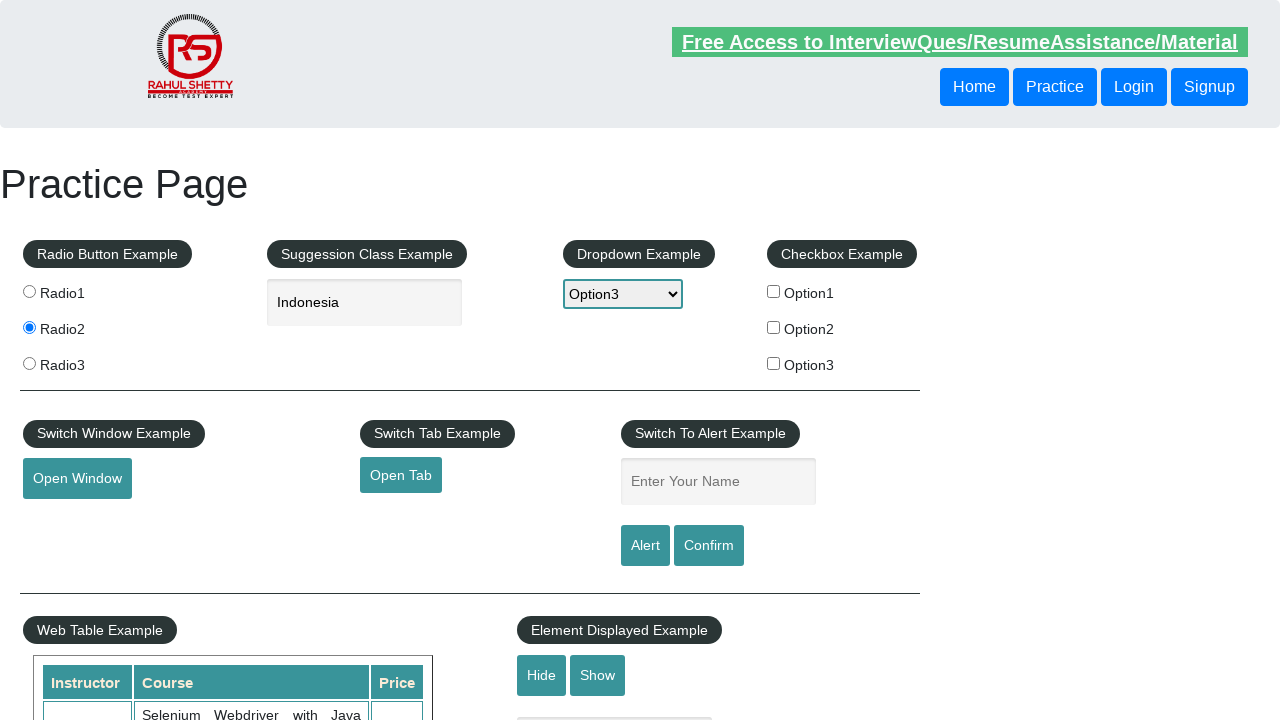

Clicked hide textbox button at (542, 675) on #hide-textbox
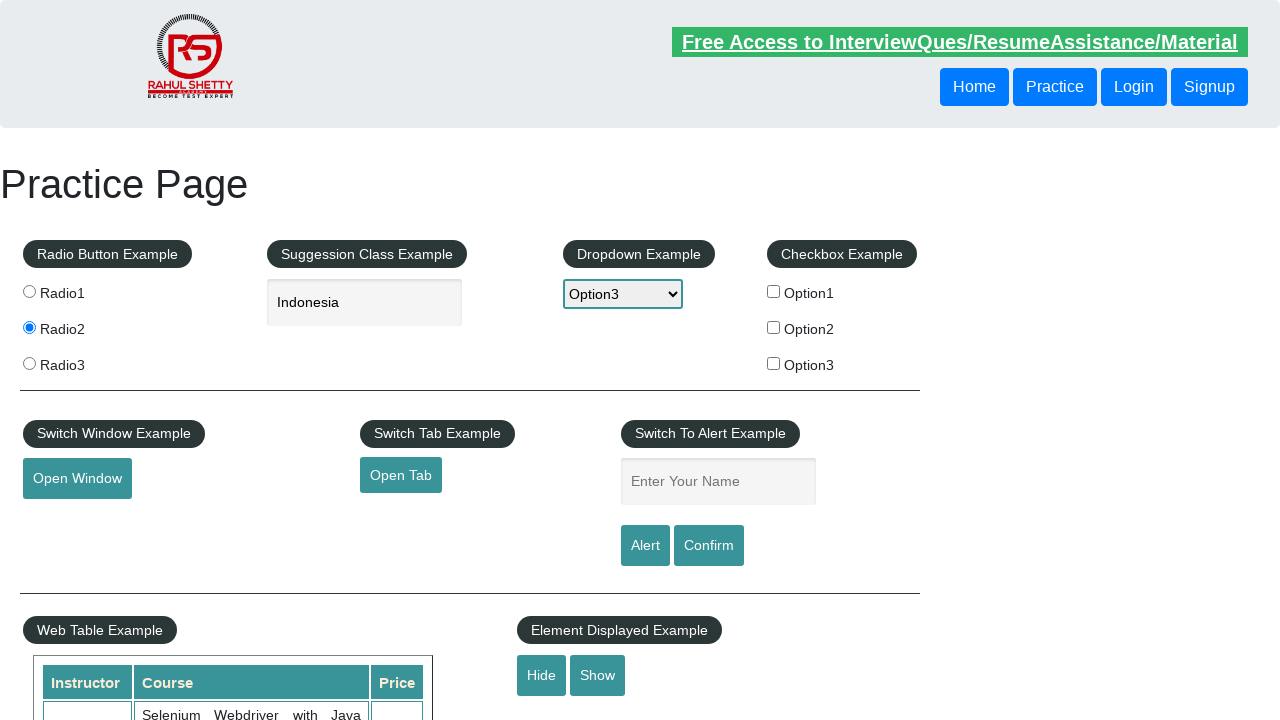

Clicked show textbox button at (598, 675) on #show-textbox
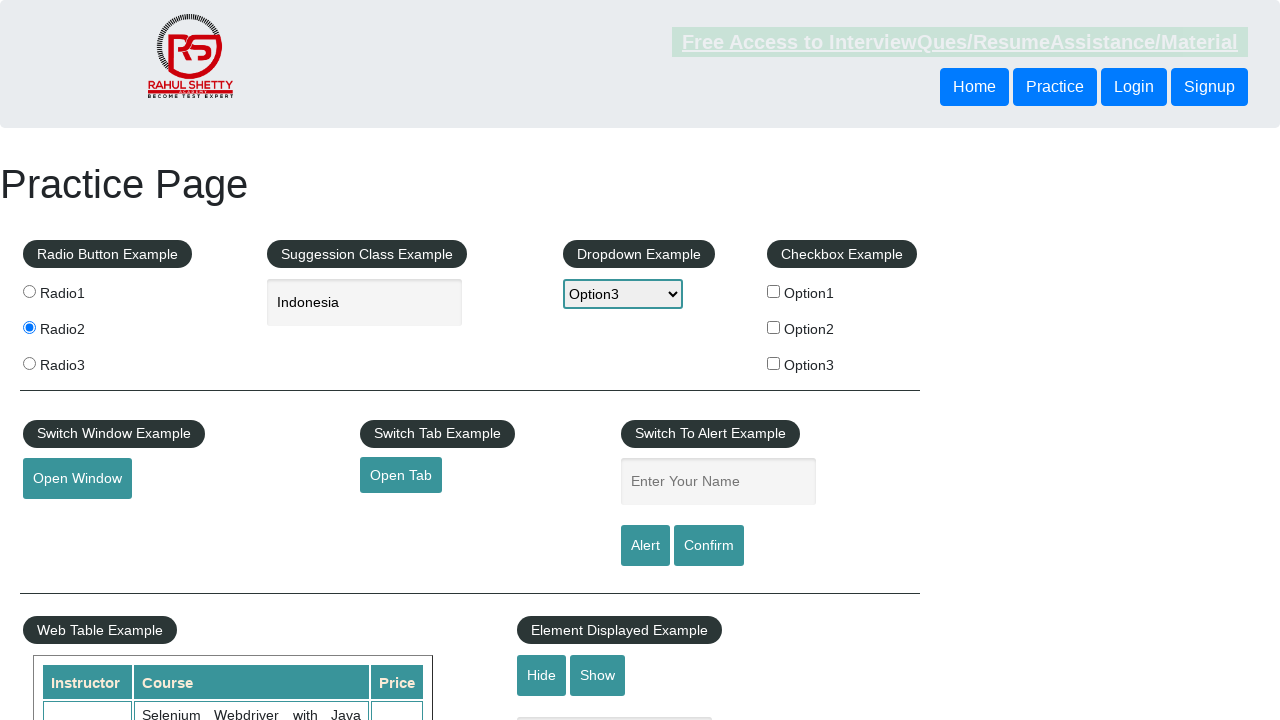

Scrolled page down by 500 pixels
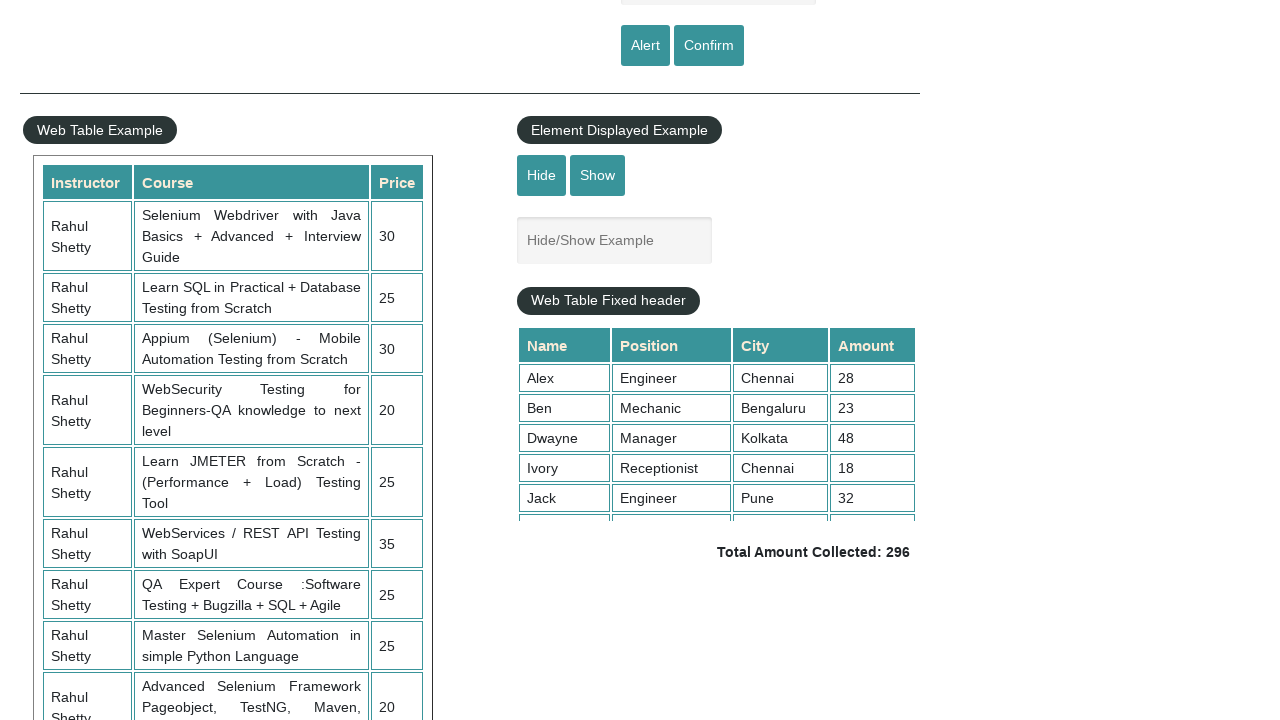

Scrolled table to bottom
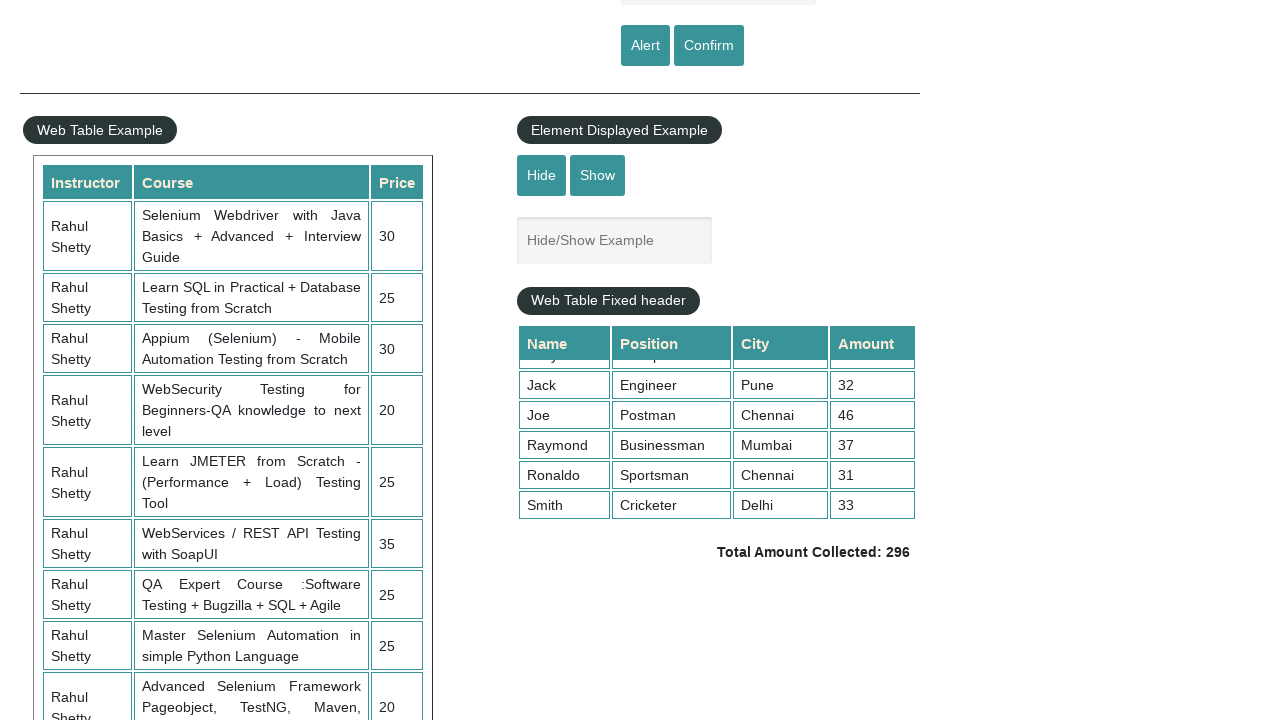

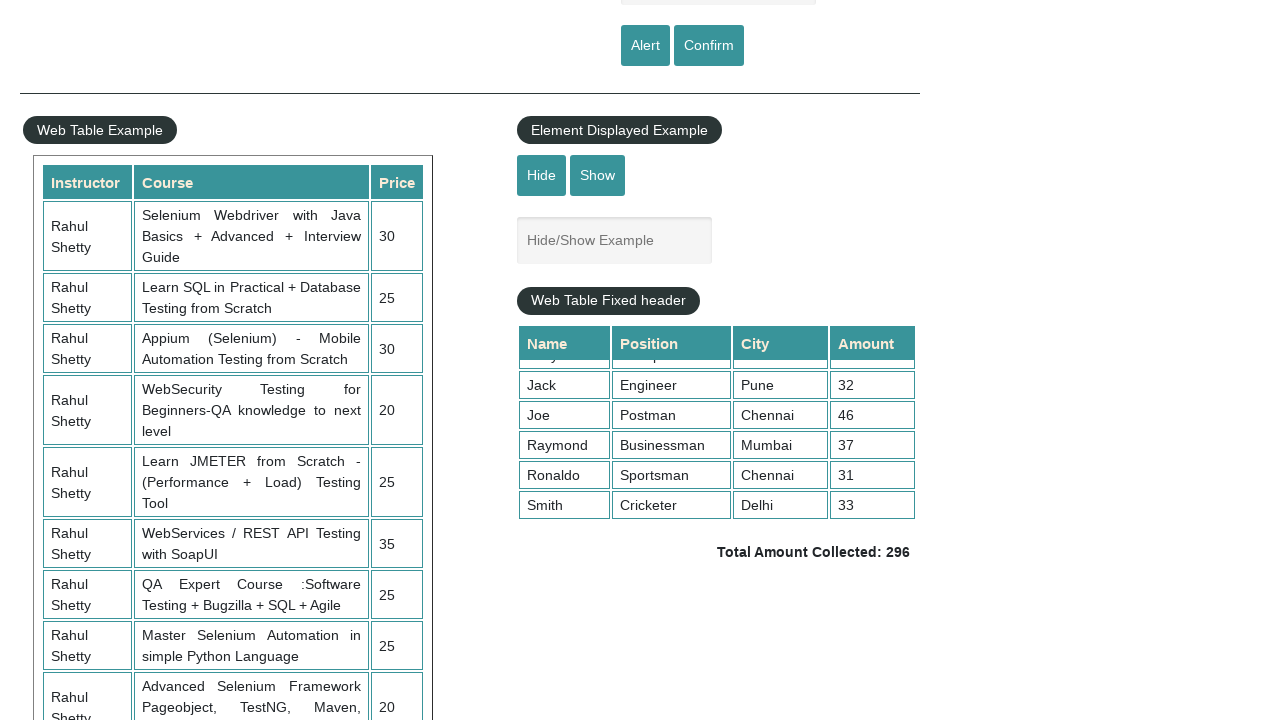